Tests registration form validation by entering mismatched confirmation email and verifying the error message appears.

Starting URL: https://alada.vn/tai-khoan/dang-ky.html

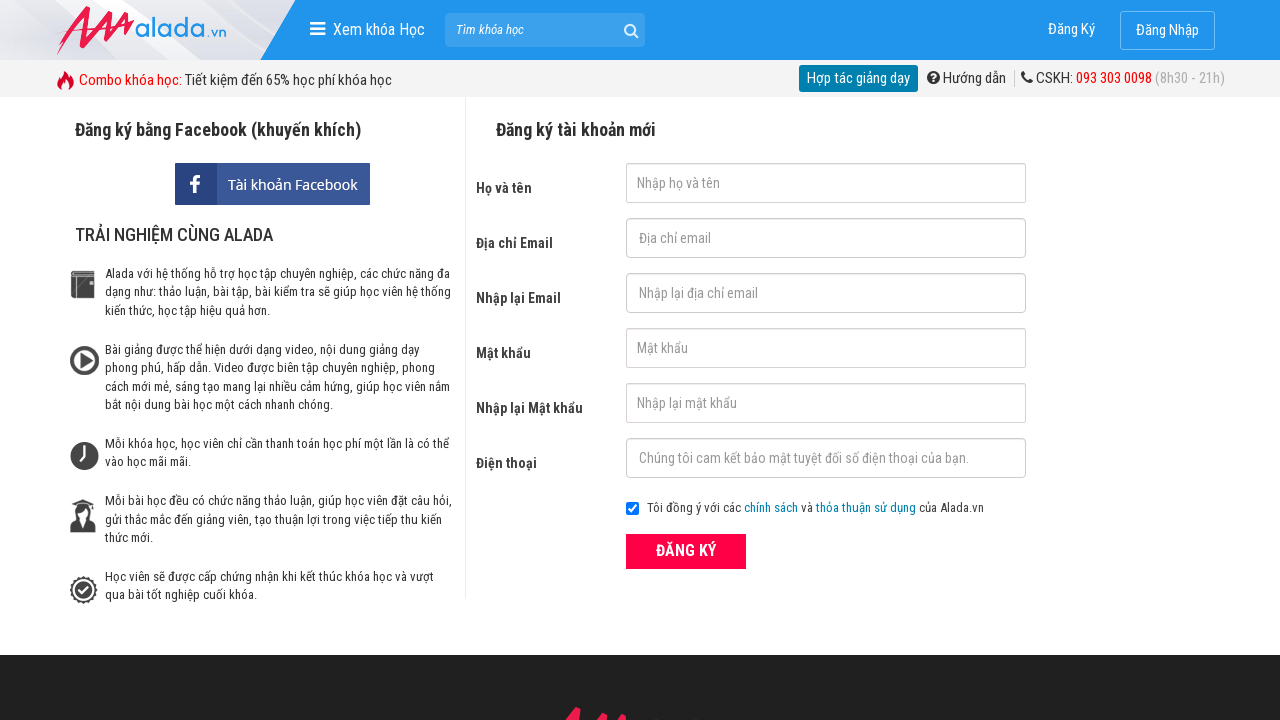

Filled first name field with 'Tran Hoang Long' on #txtFirstname
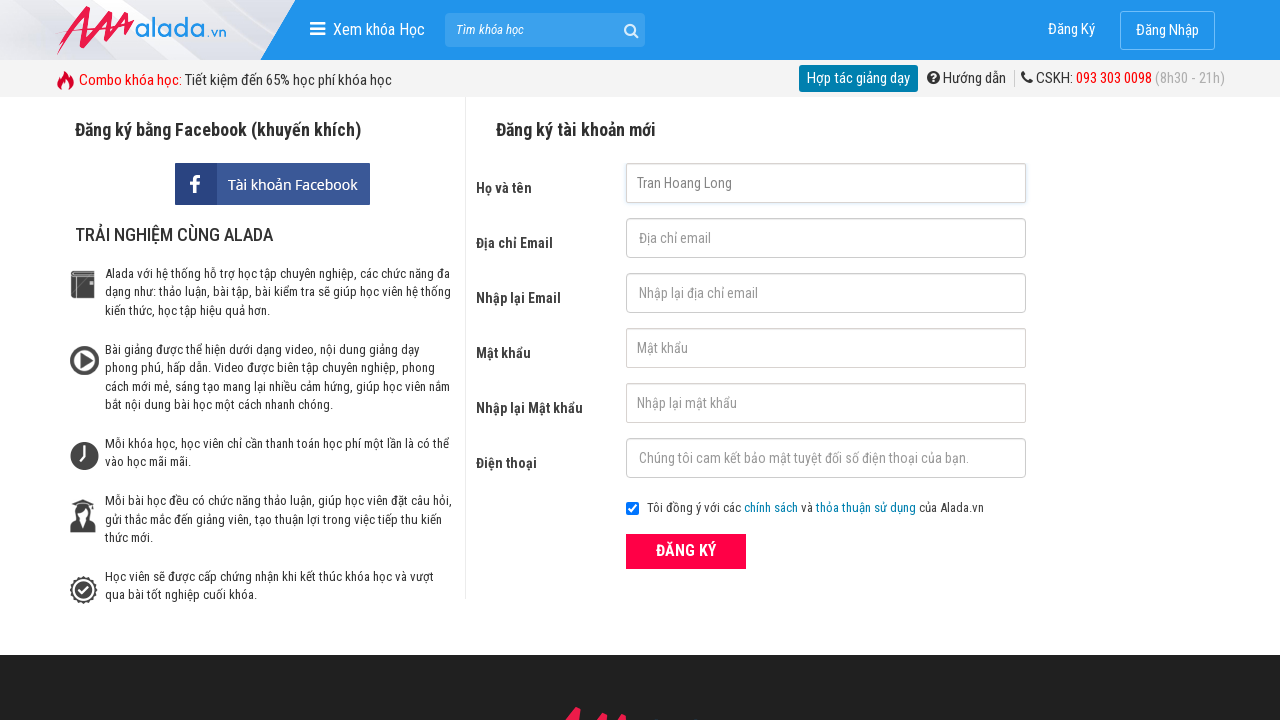

Filled email field with 'longhoang@gmail.com' on #txtEmail
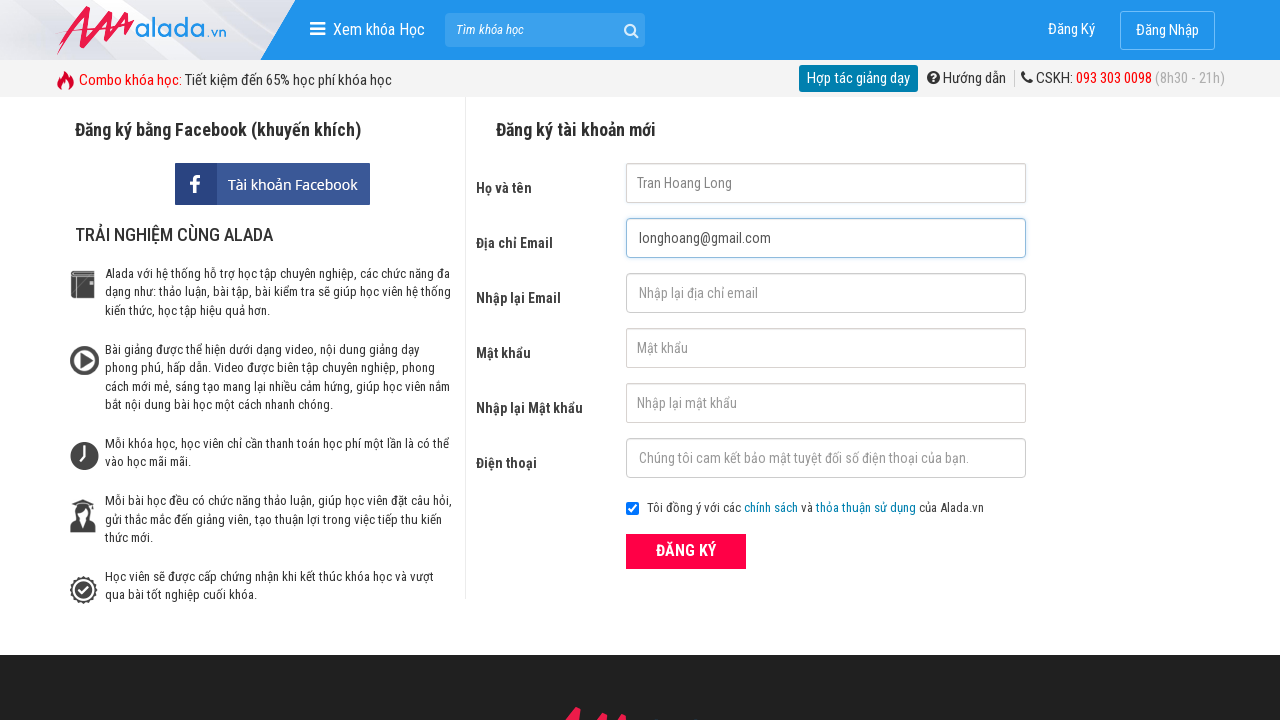

Filled confirmation email field with mismatched email 'longhoang@gmail' on #txtCEmail
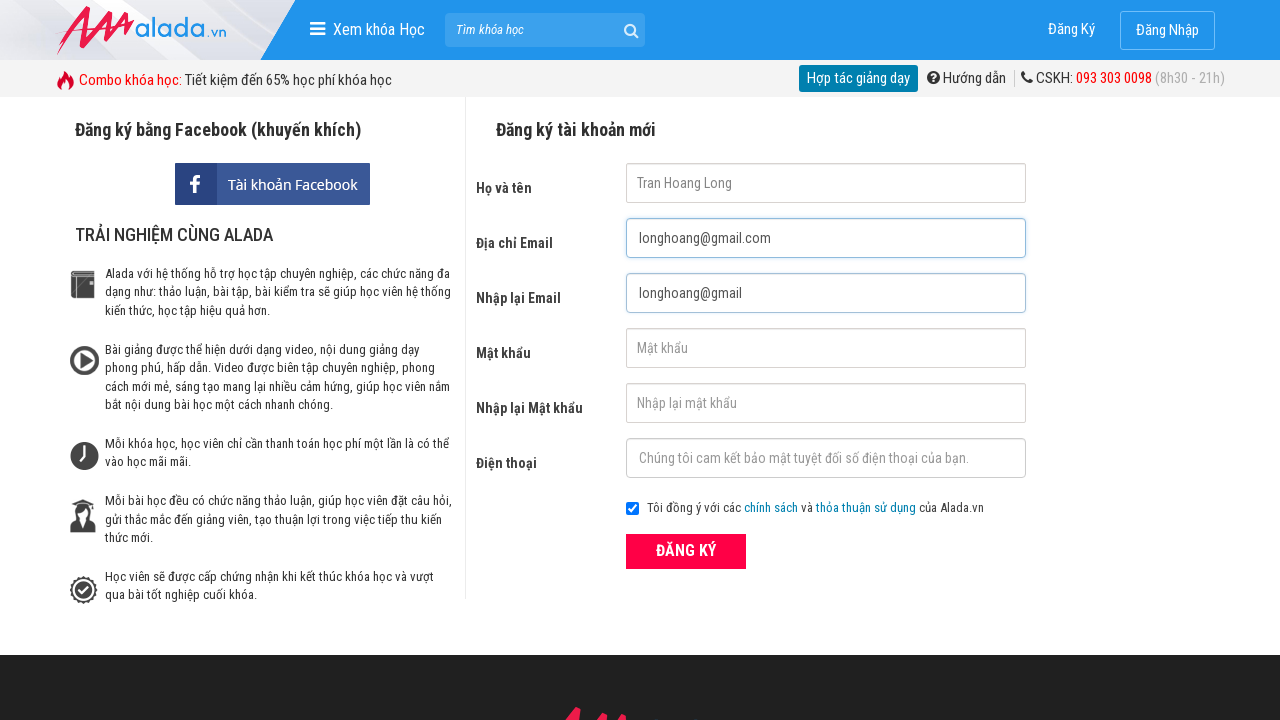

Filled password field with 'mypassword456' on #txtPassword
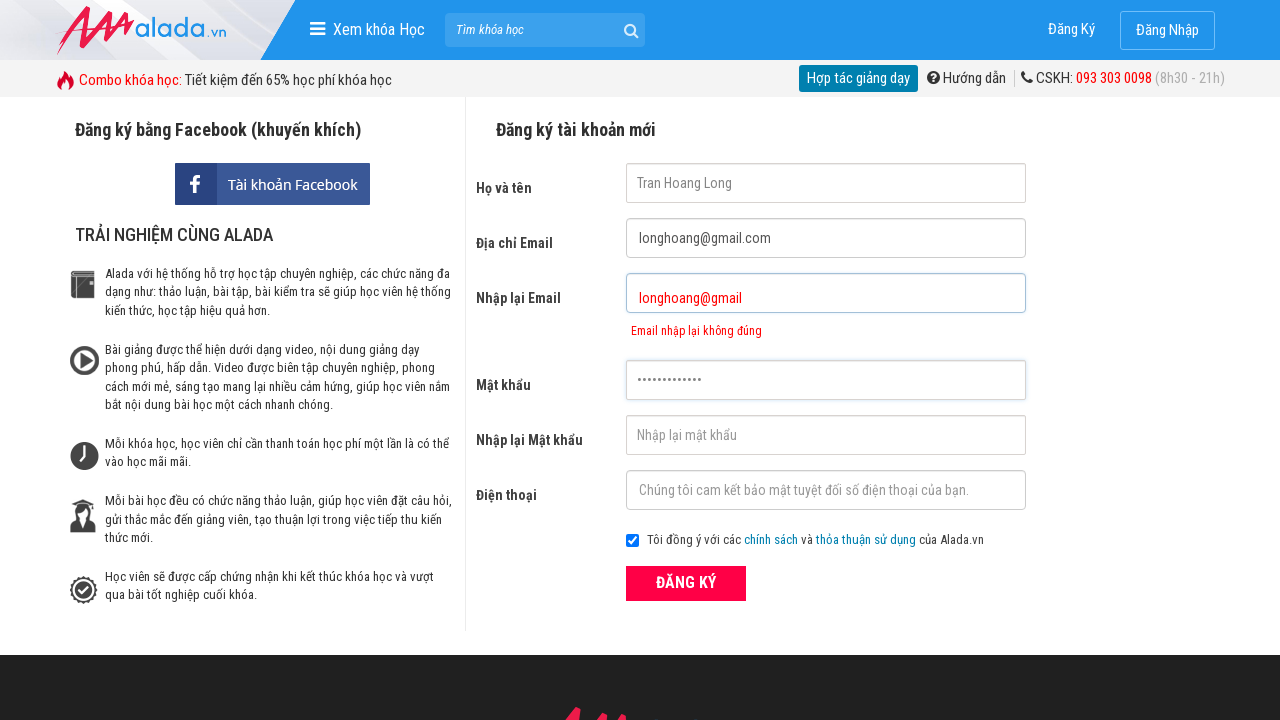

Filled confirmation password field with 'mypassword456' on #txtCPassword
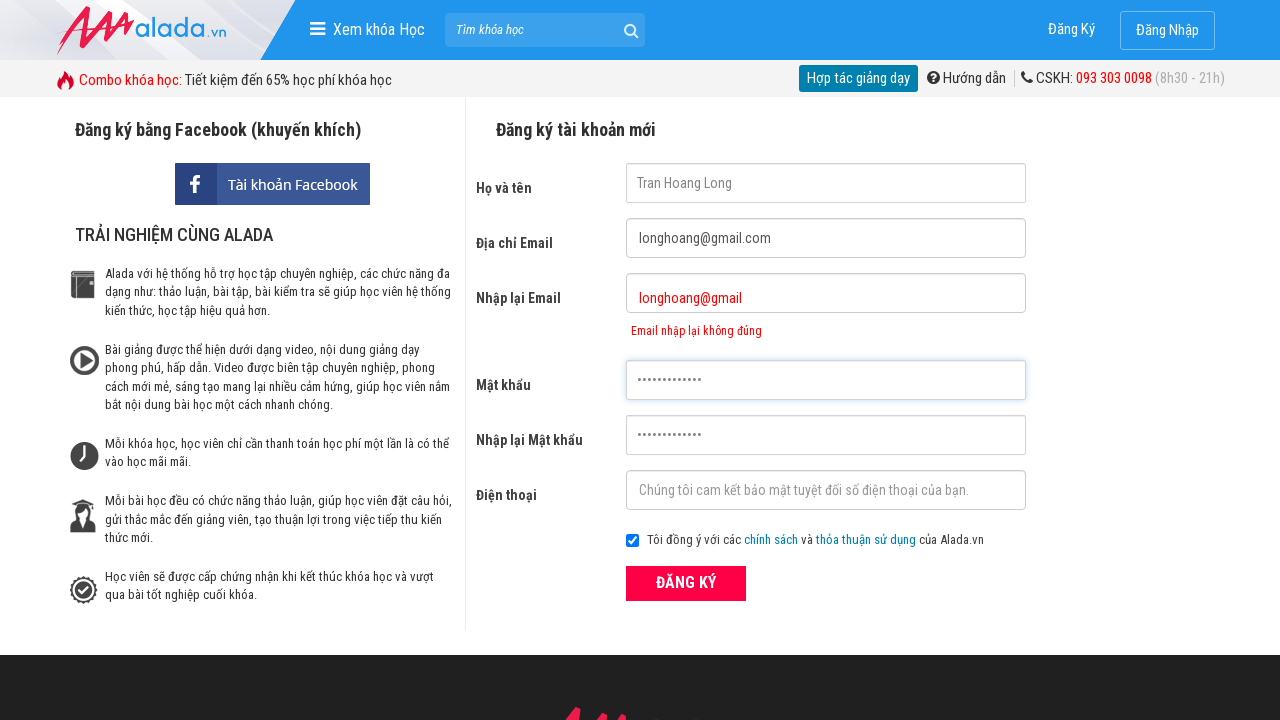

Filled phone field with '0987654321' on #txtPhone
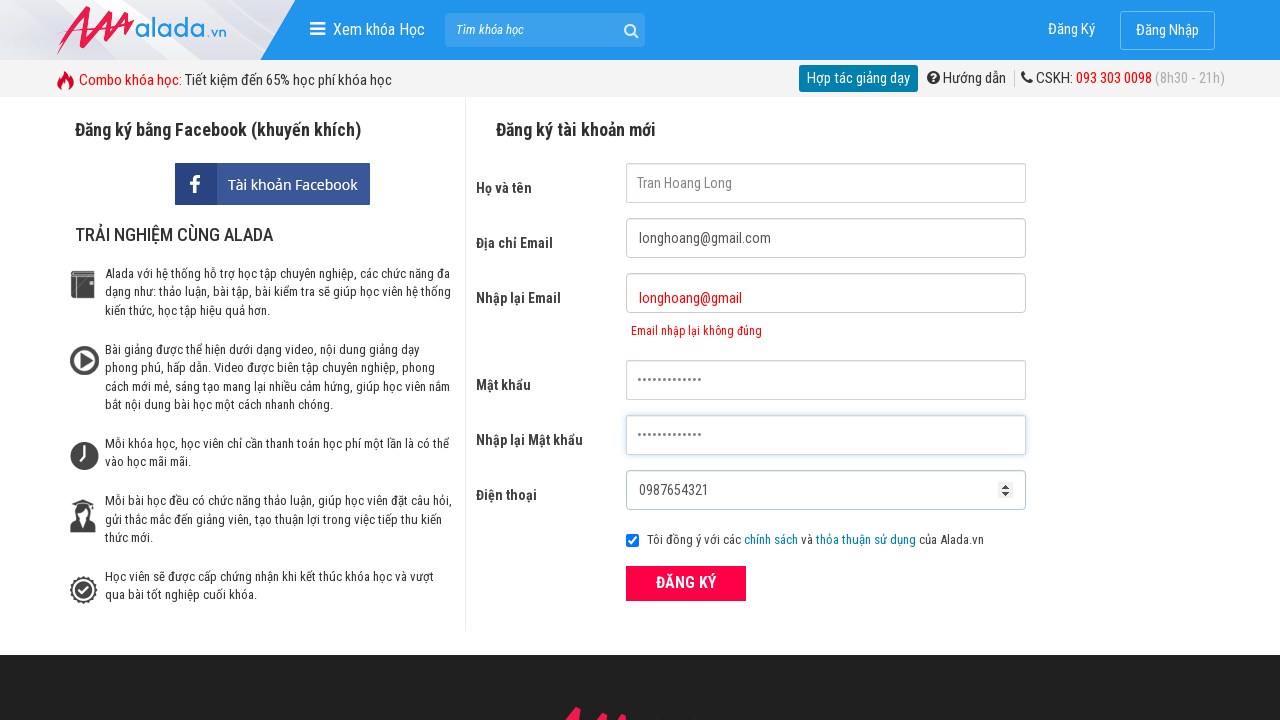

Clicked ĐĂNG KÝ (Register) button to submit form at (686, 583) on xpath=//form[@id='frmLogin']//button[text()='ĐĂNG KÝ']
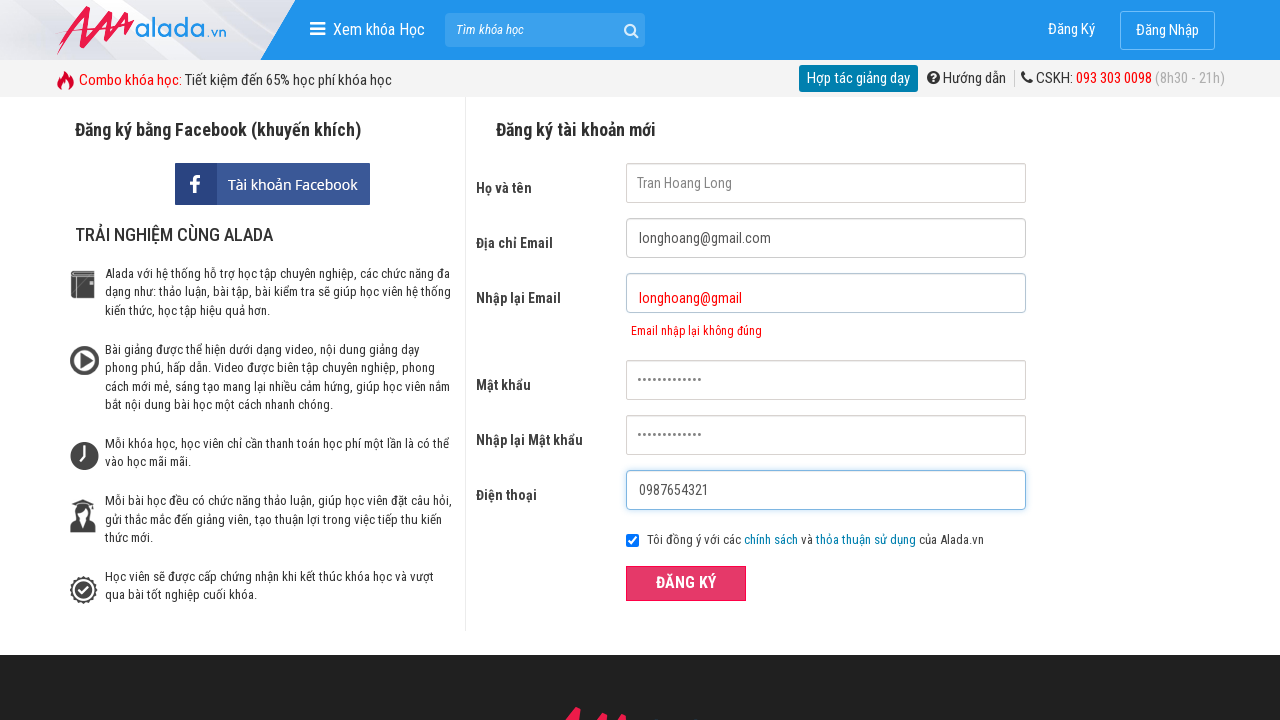

Confirmation email error message appeared, validating mismatched email detection
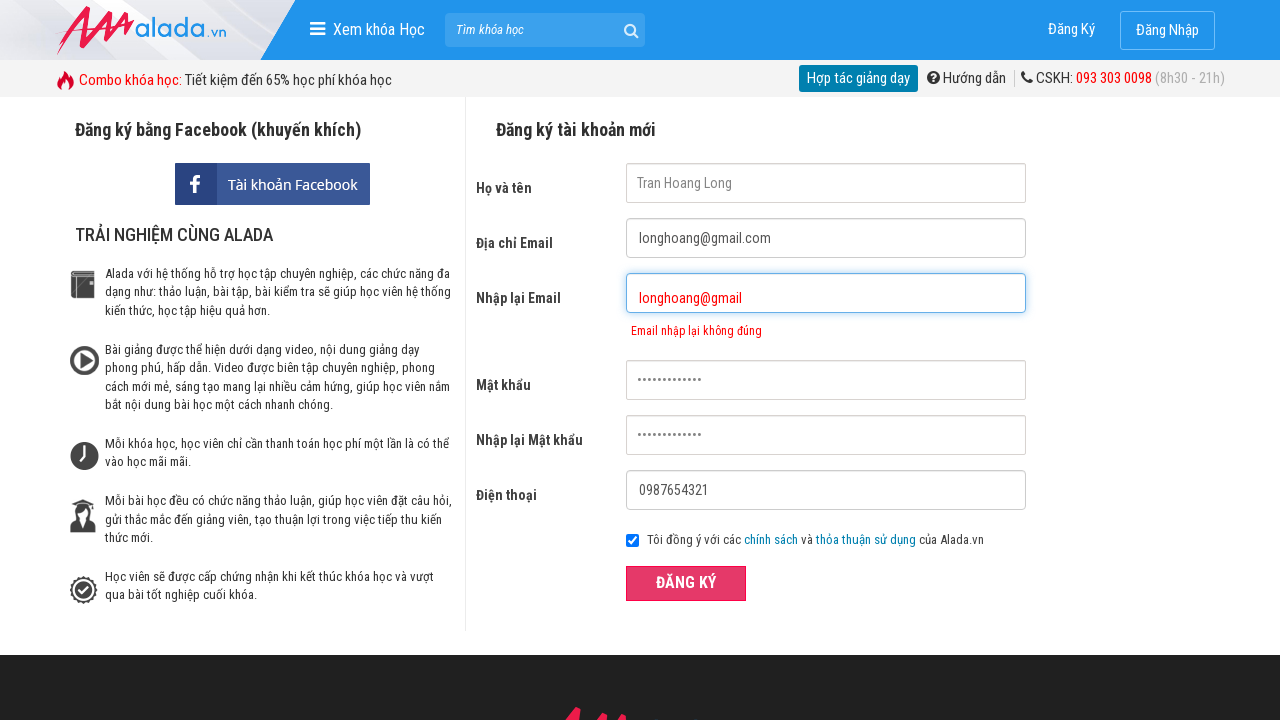

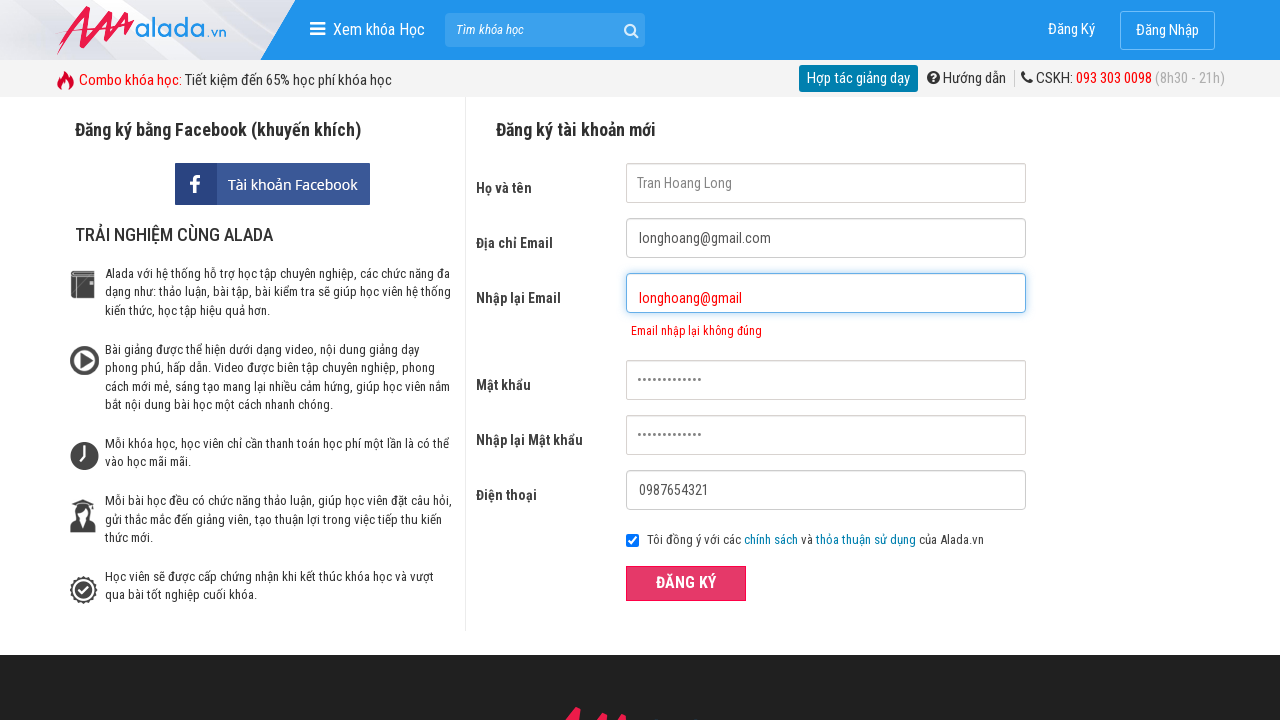